Tests filtering to display only completed items

Starting URL: https://demo.playwright.dev/todomvc

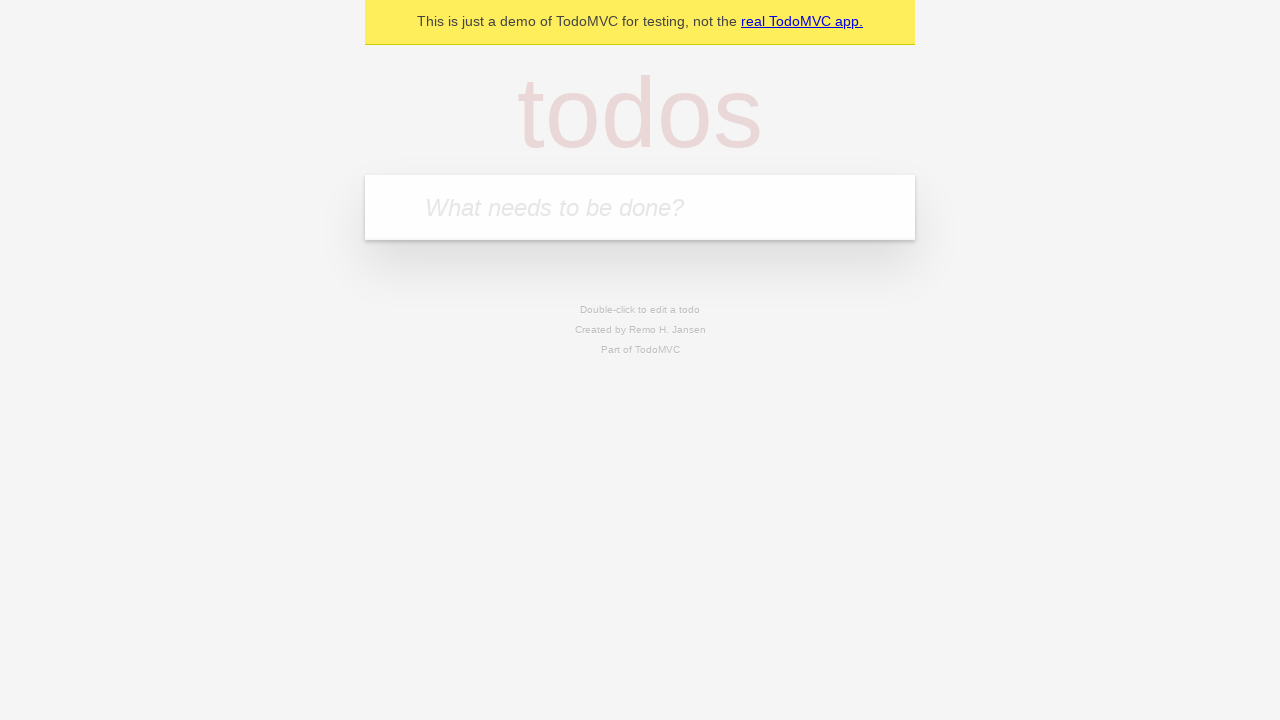

Filled todo input with 'buy some cheese' on internal:attr=[placeholder="What needs to be done?"i]
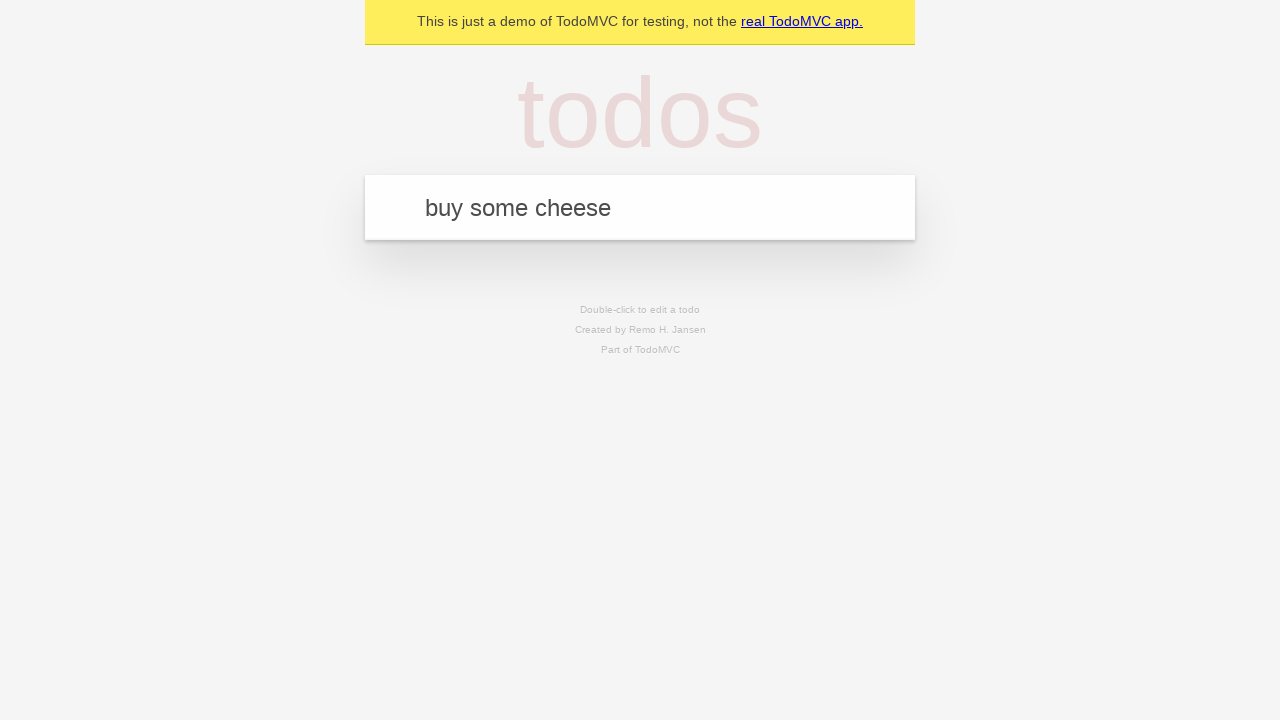

Pressed Enter to create first todo item on internal:attr=[placeholder="What needs to be done?"i]
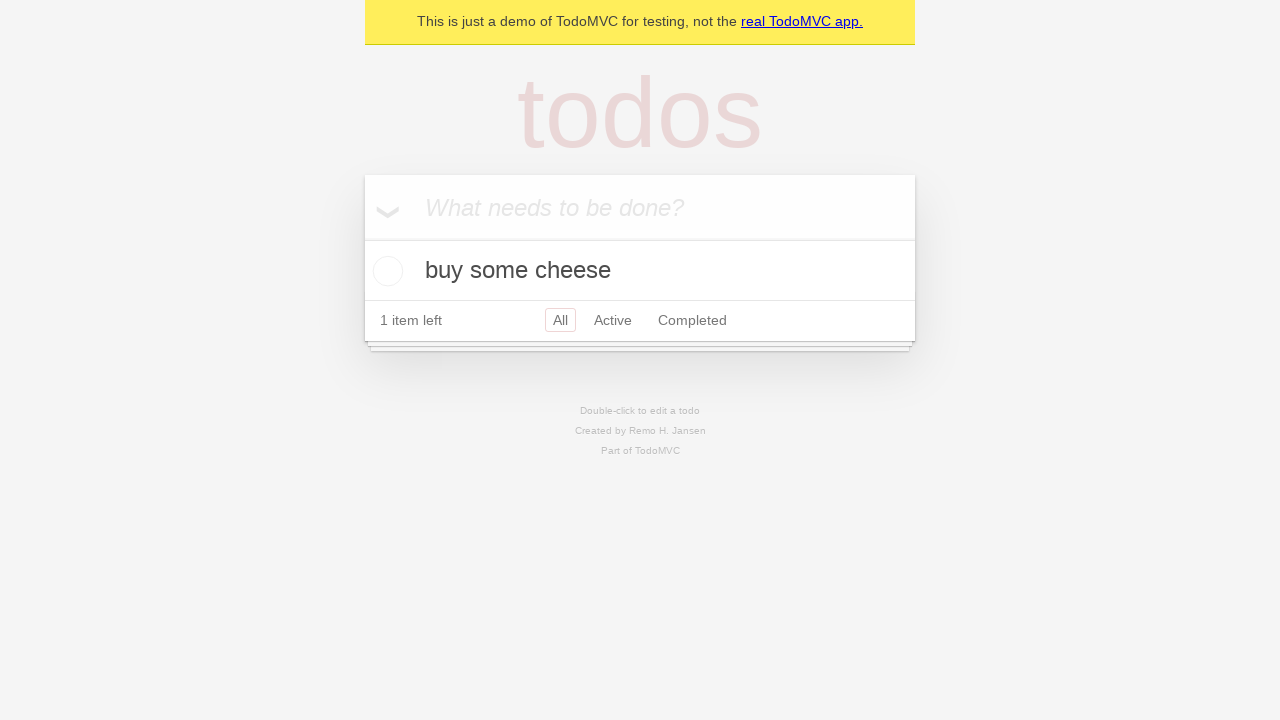

Filled todo input with 'feed the cat' on internal:attr=[placeholder="What needs to be done?"i]
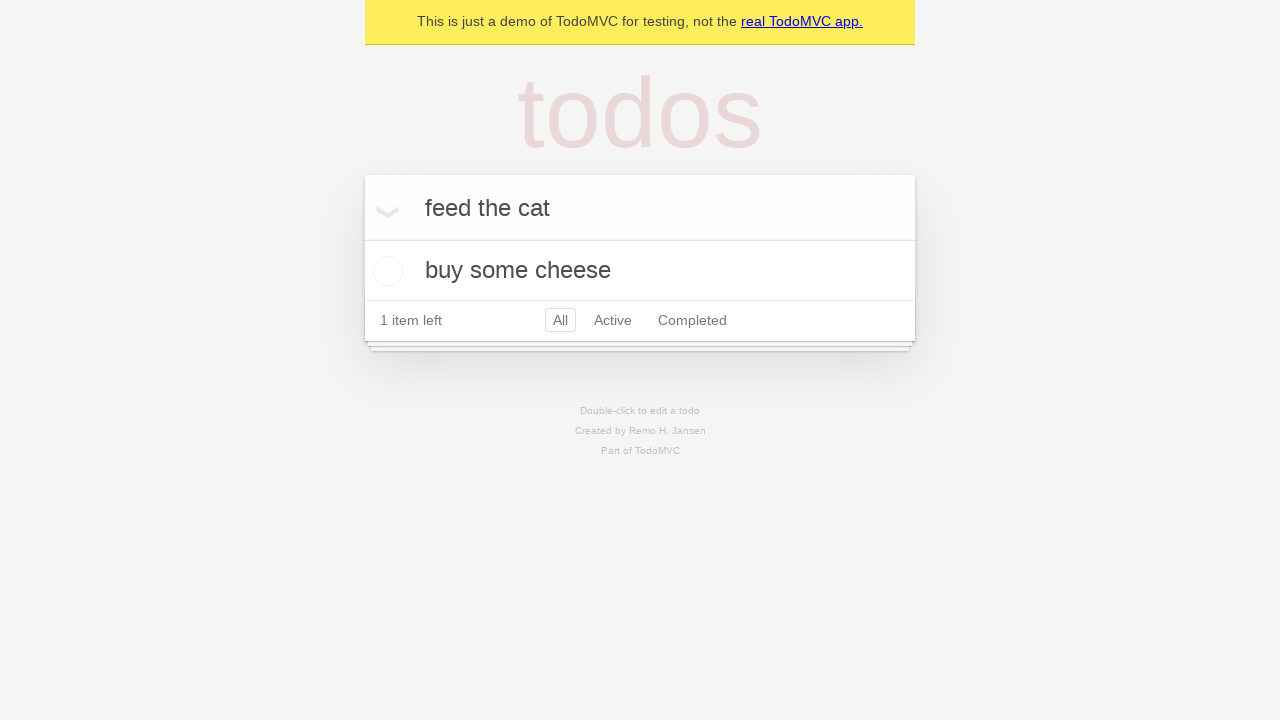

Pressed Enter to create second todo item on internal:attr=[placeholder="What needs to be done?"i]
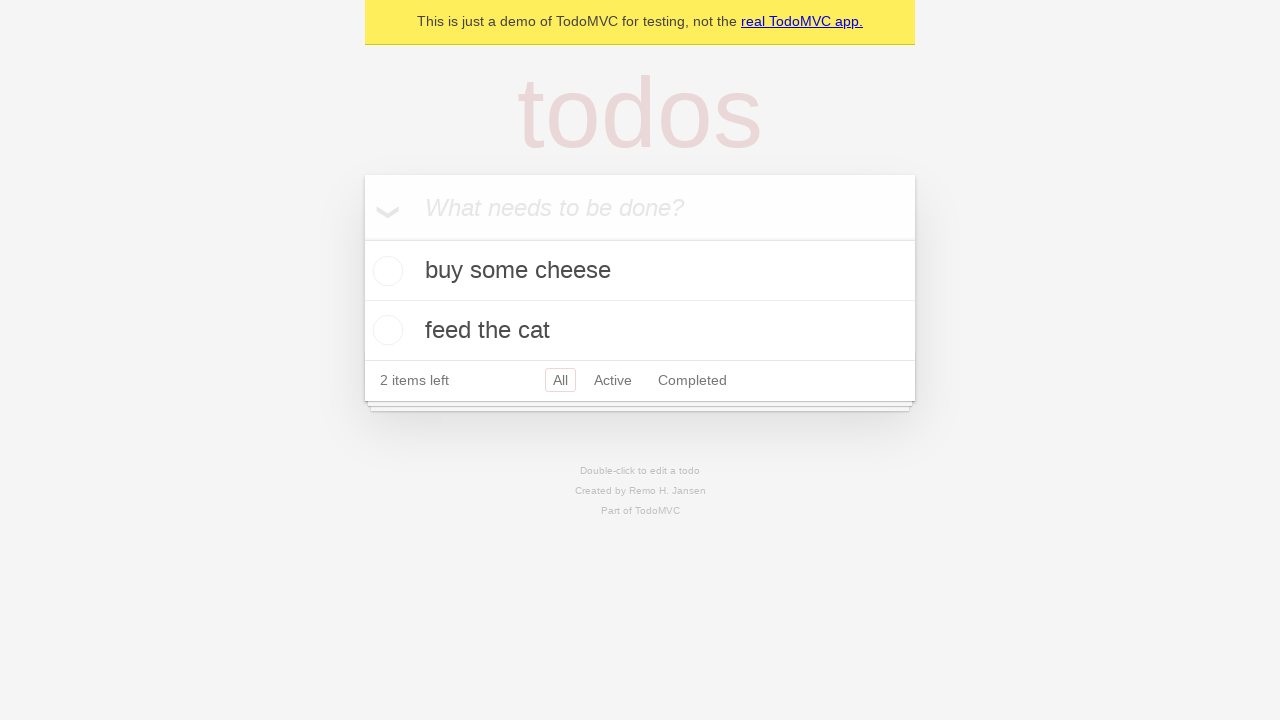

Filled todo input with 'book a doctors appointment' on internal:attr=[placeholder="What needs to be done?"i]
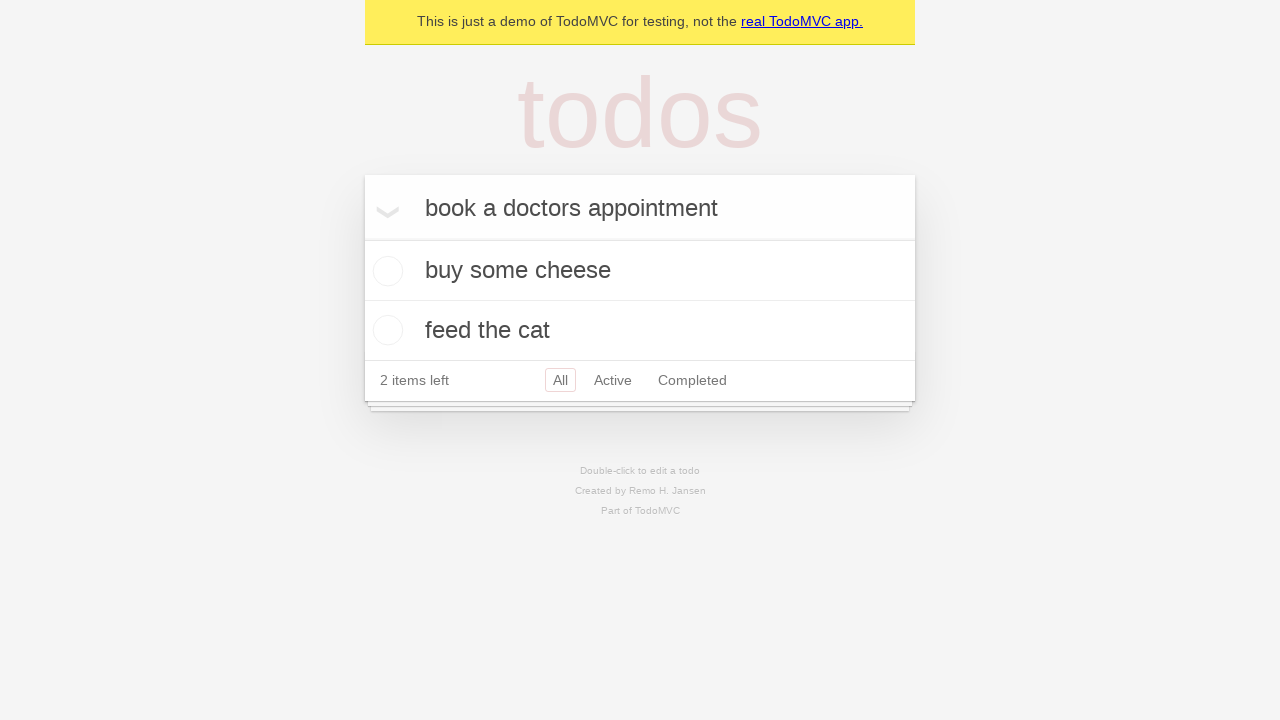

Pressed Enter to create third todo item on internal:attr=[placeholder="What needs to be done?"i]
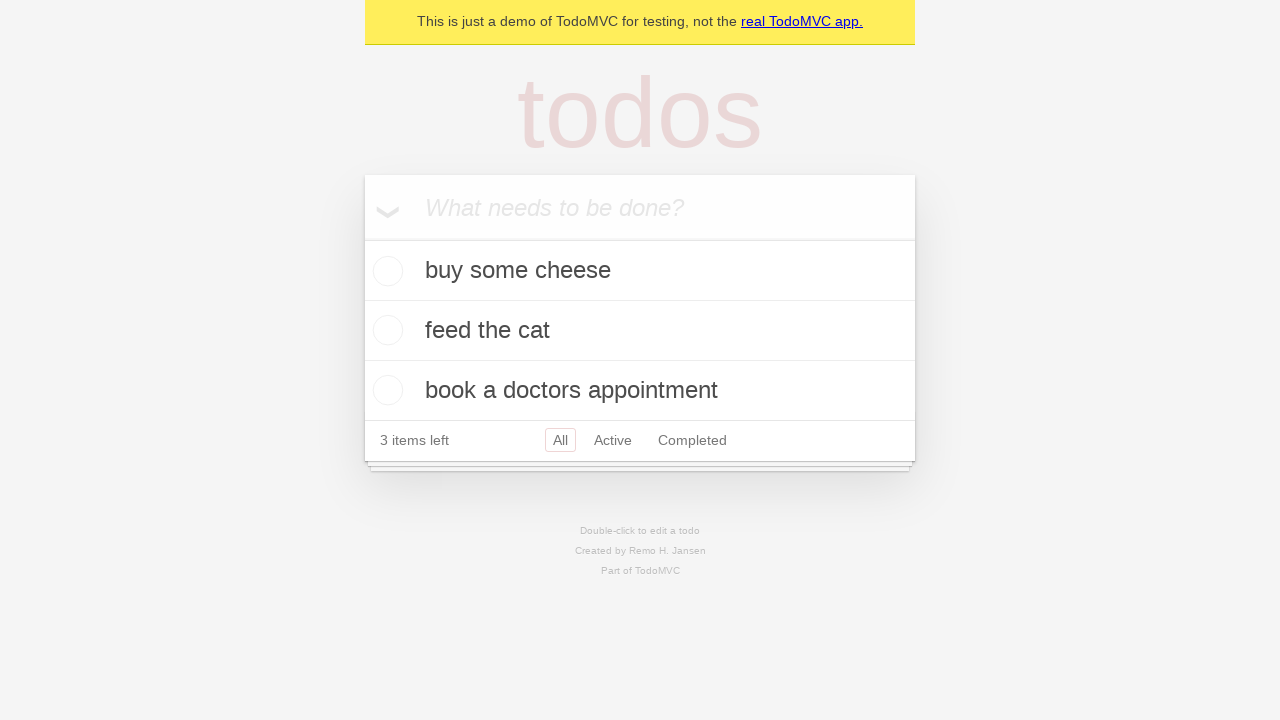

Checked checkbox for second todo item to mark as complete at (385, 330) on internal:testid=[data-testid="todo-item"s] >> nth=1 >> internal:role=checkbox
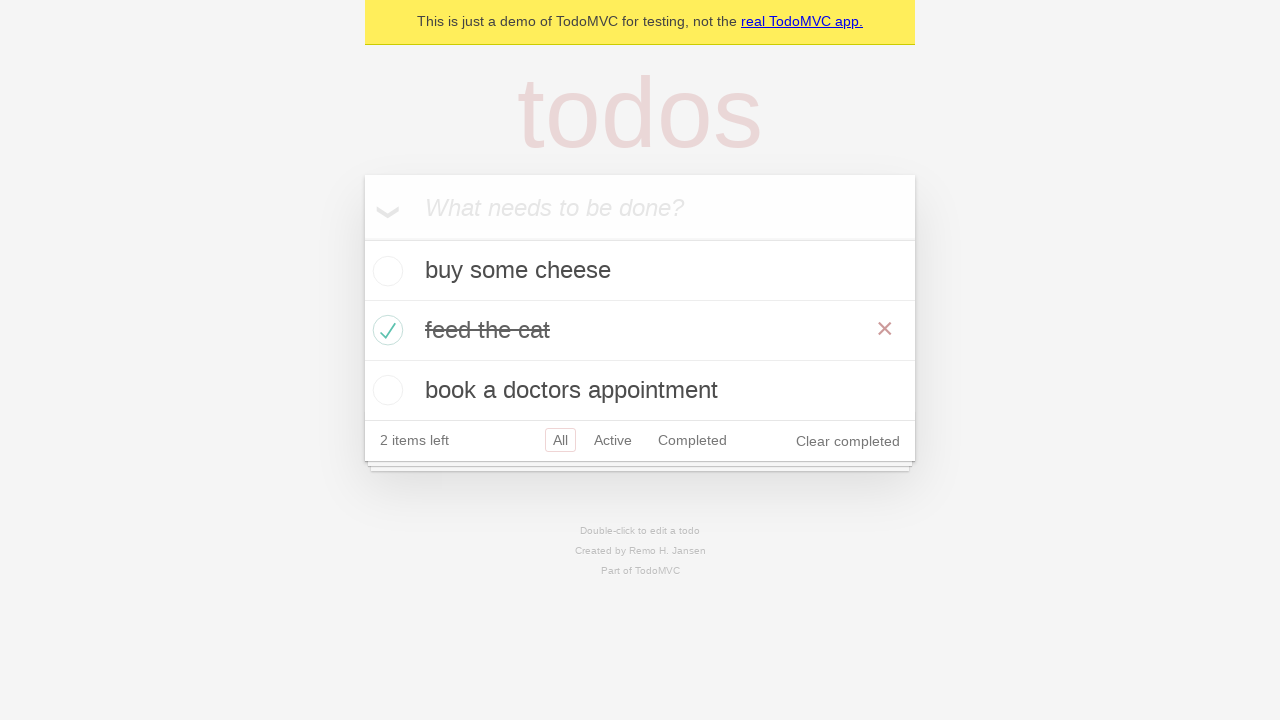

Clicked Completed filter to display only completed items at (692, 440) on internal:role=link[name="Completed"i]
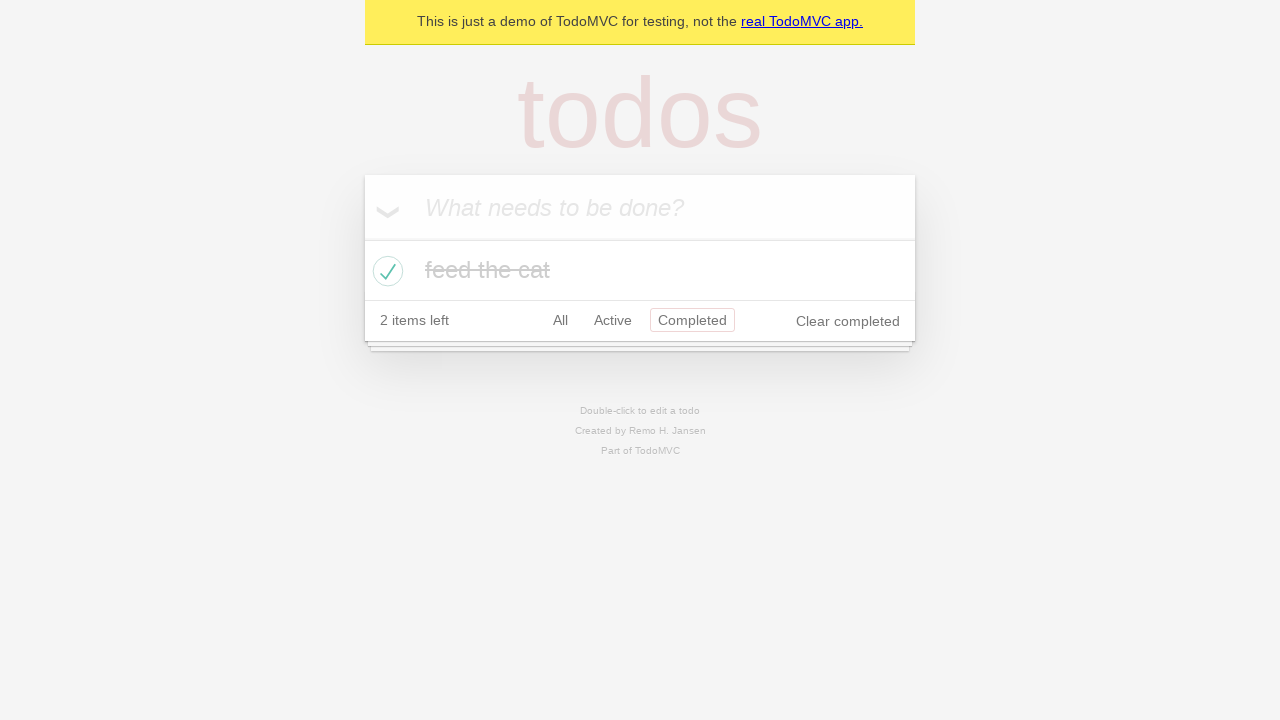

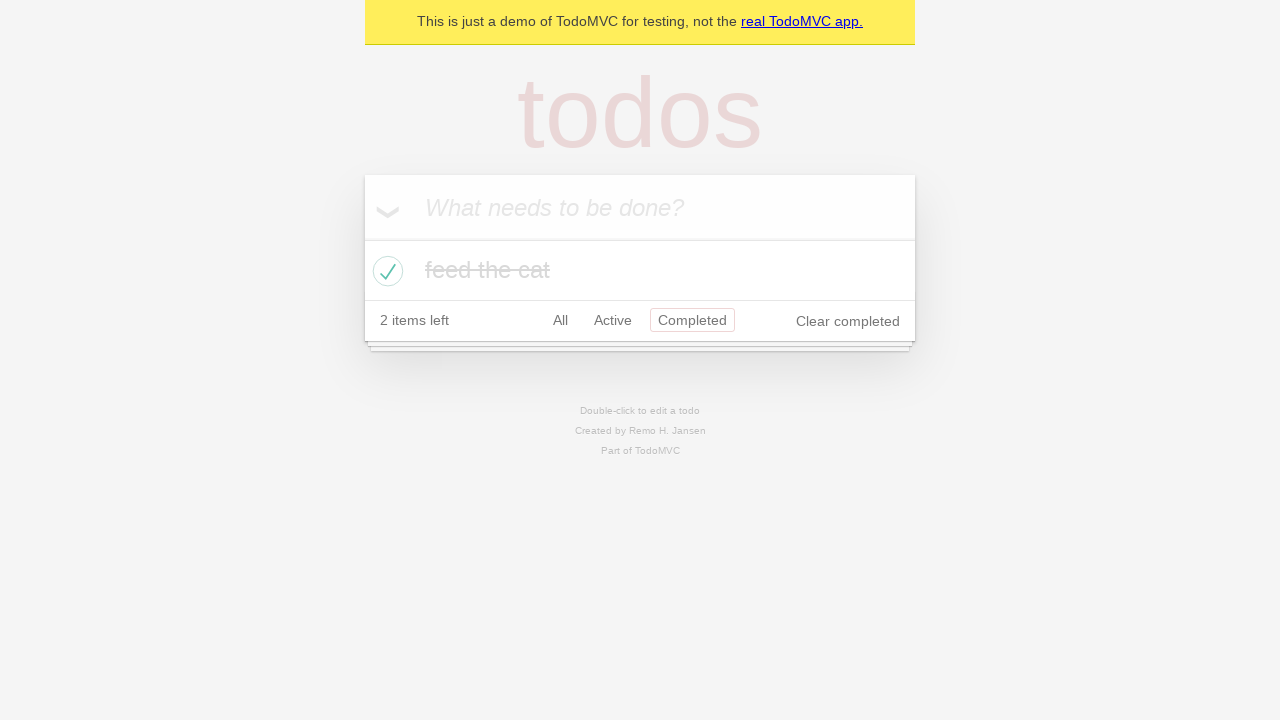